Tests alert handling functionality by clicking an alert button and accepting the JavaScript alert popup

Starting URL: https://formy-project.herokuapp.com/switch-window

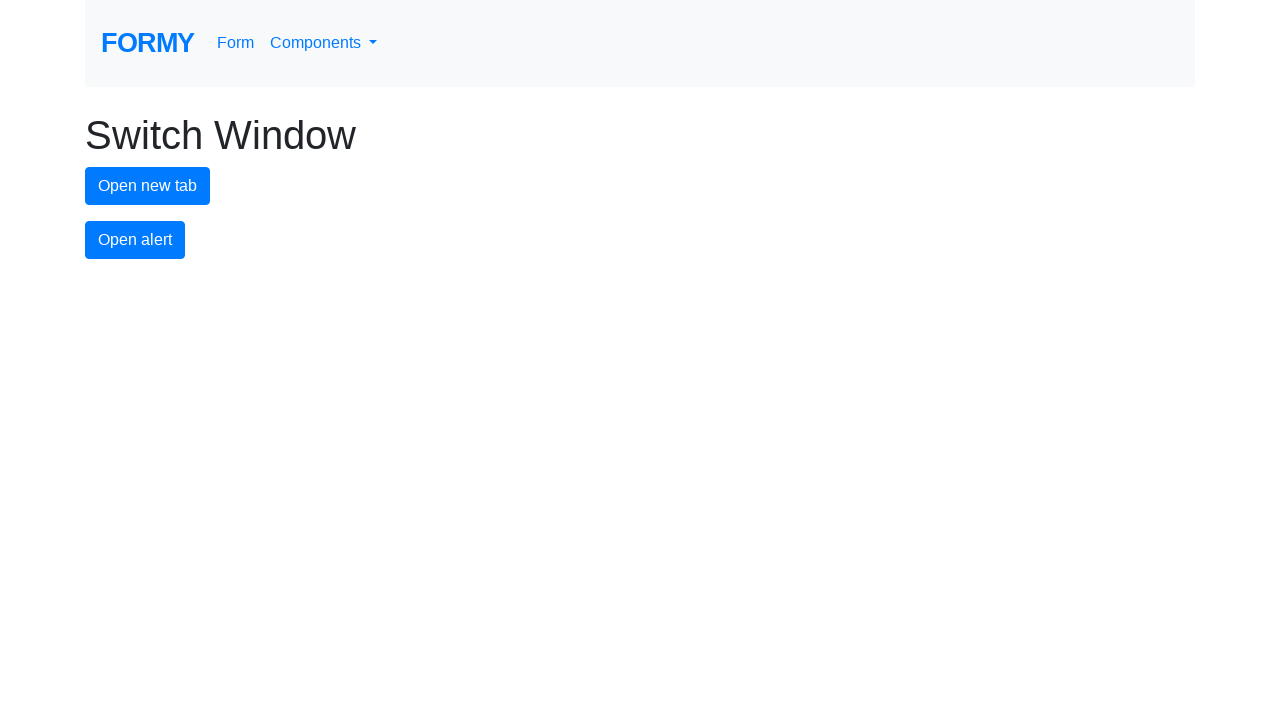

Clicked alert button to trigger JavaScript alert at (135, 240) on button#alert-button
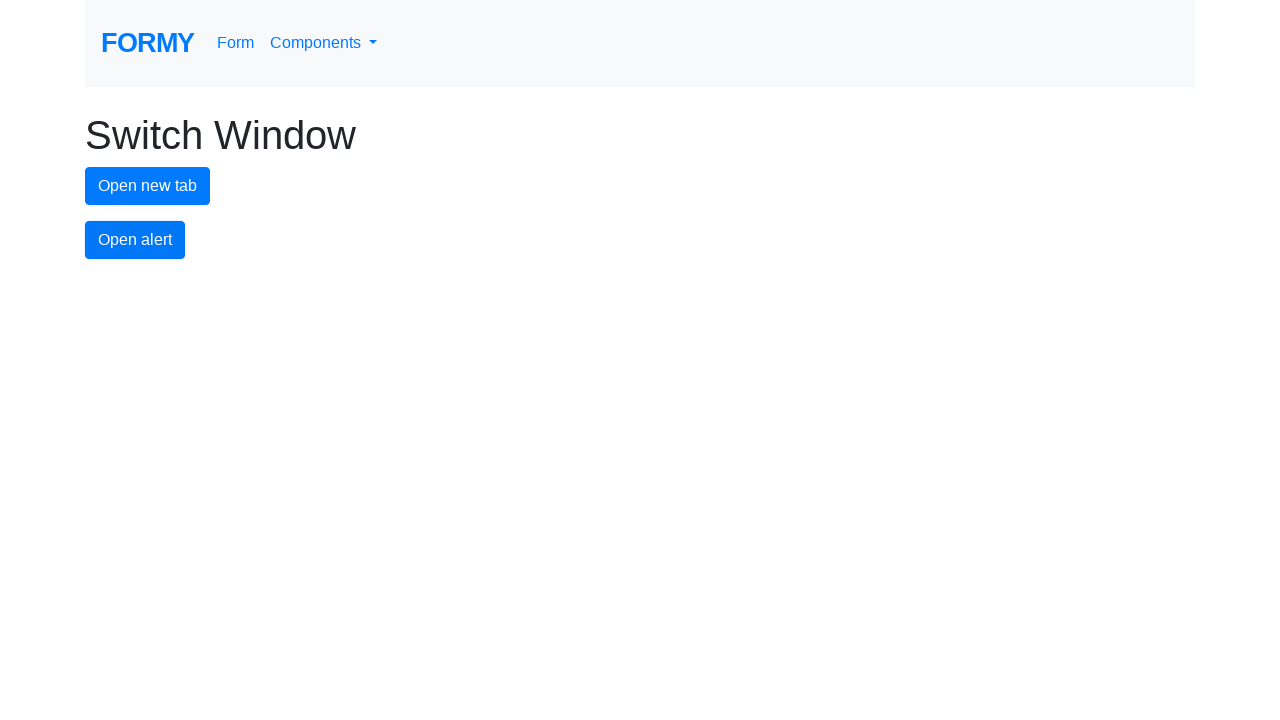

Set up dialog handler to accept alerts
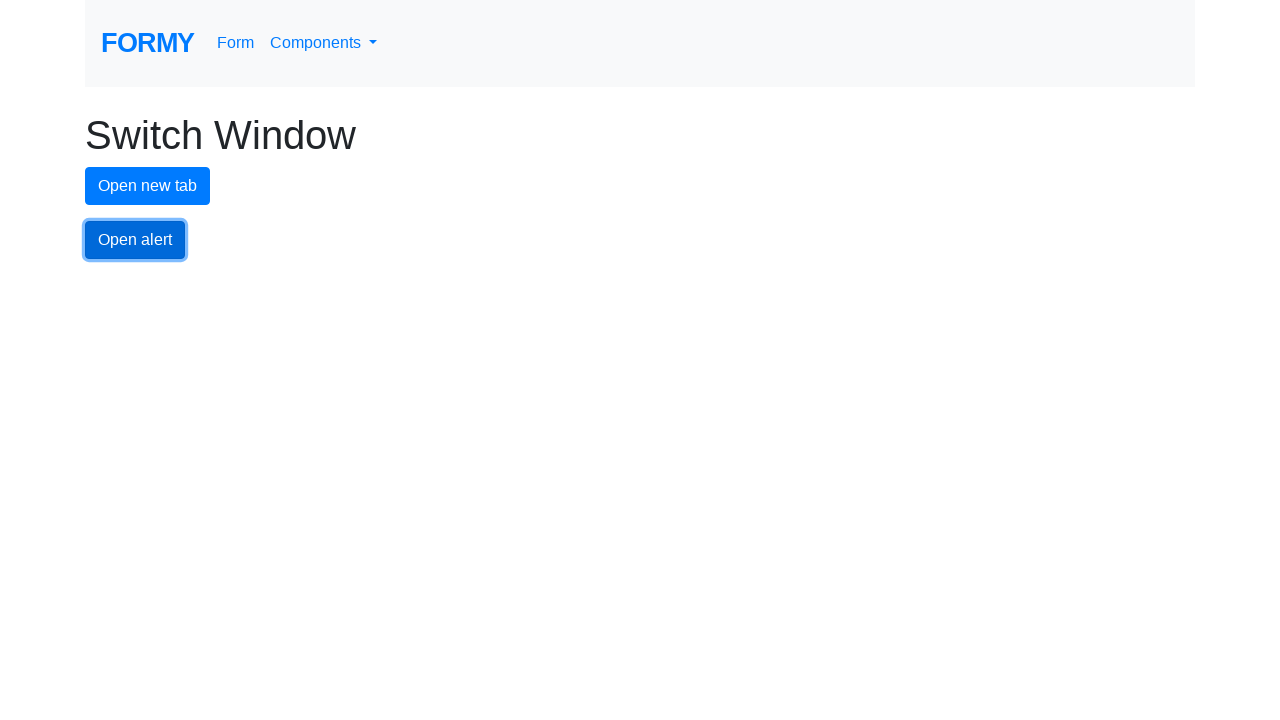

Waited for alert to be processed
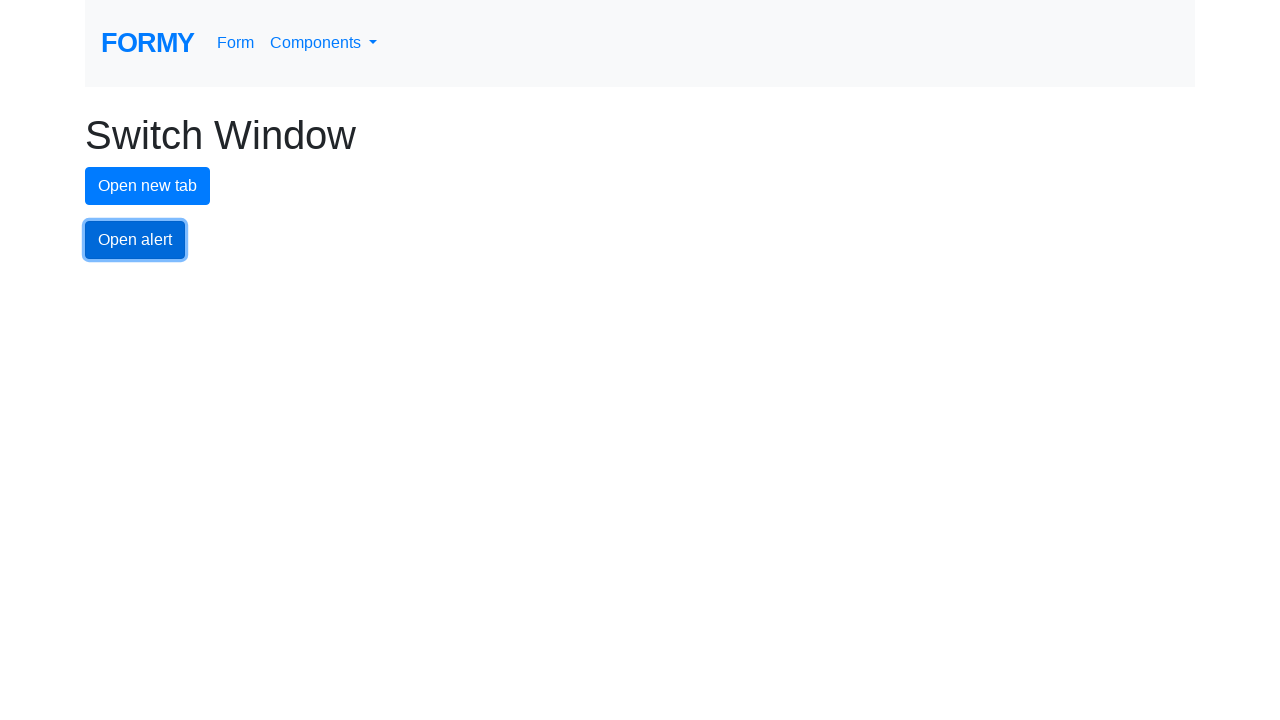

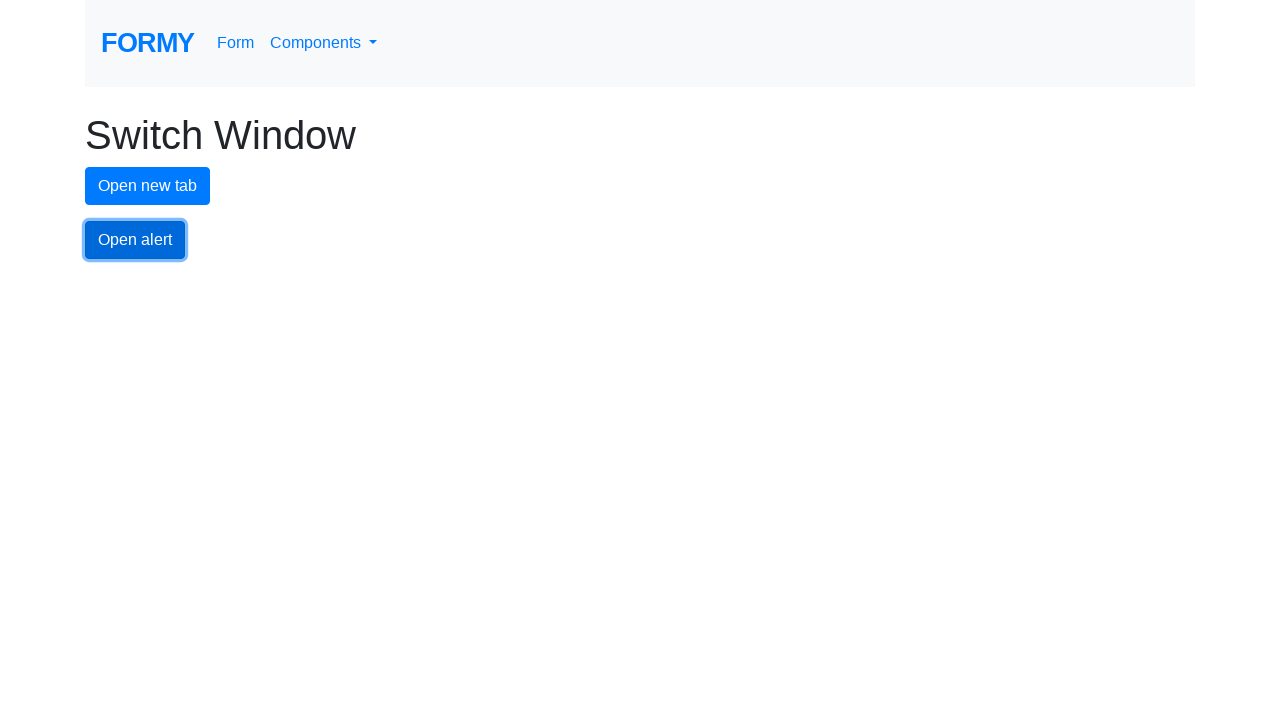